Tests right-click context menu functionality by right-clicking on an element, selecting the "Copy" option from the context menu, and handling the resulting alert dialog.

Starting URL: http://swisnl.github.io/jQuery-contextMenu/demo.html

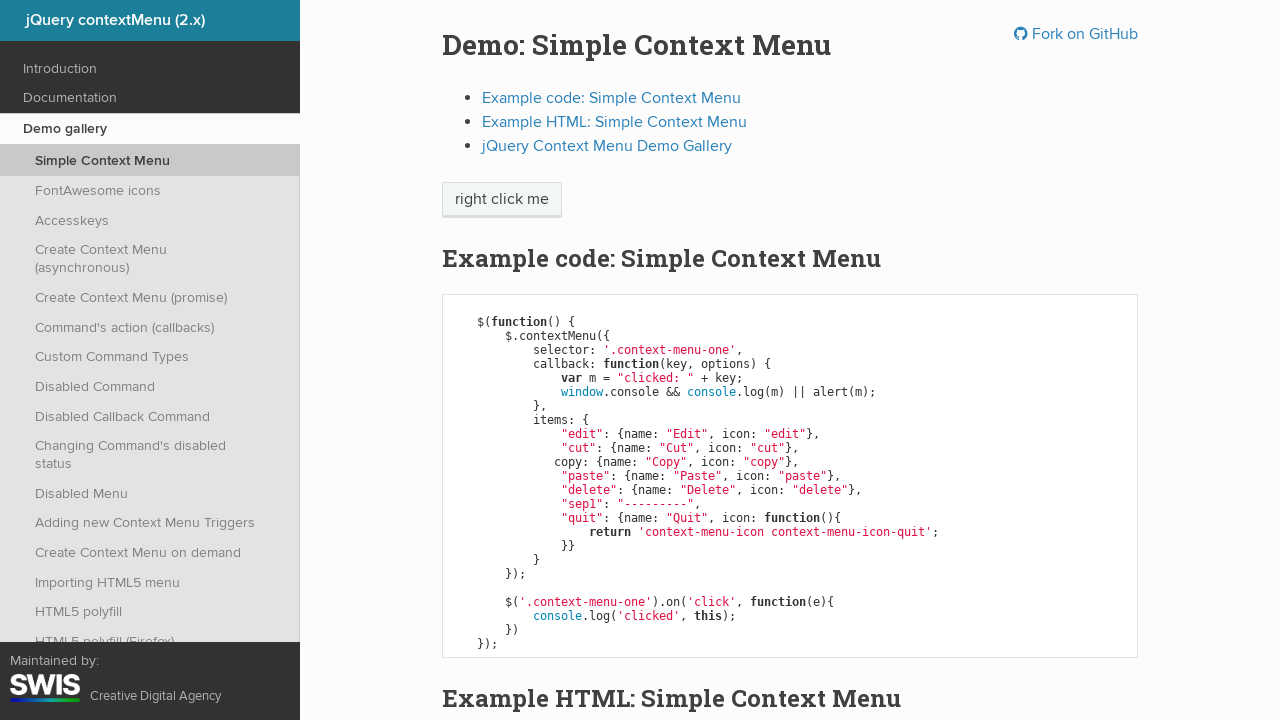

Set up alert dialog handler to automatically accept alerts
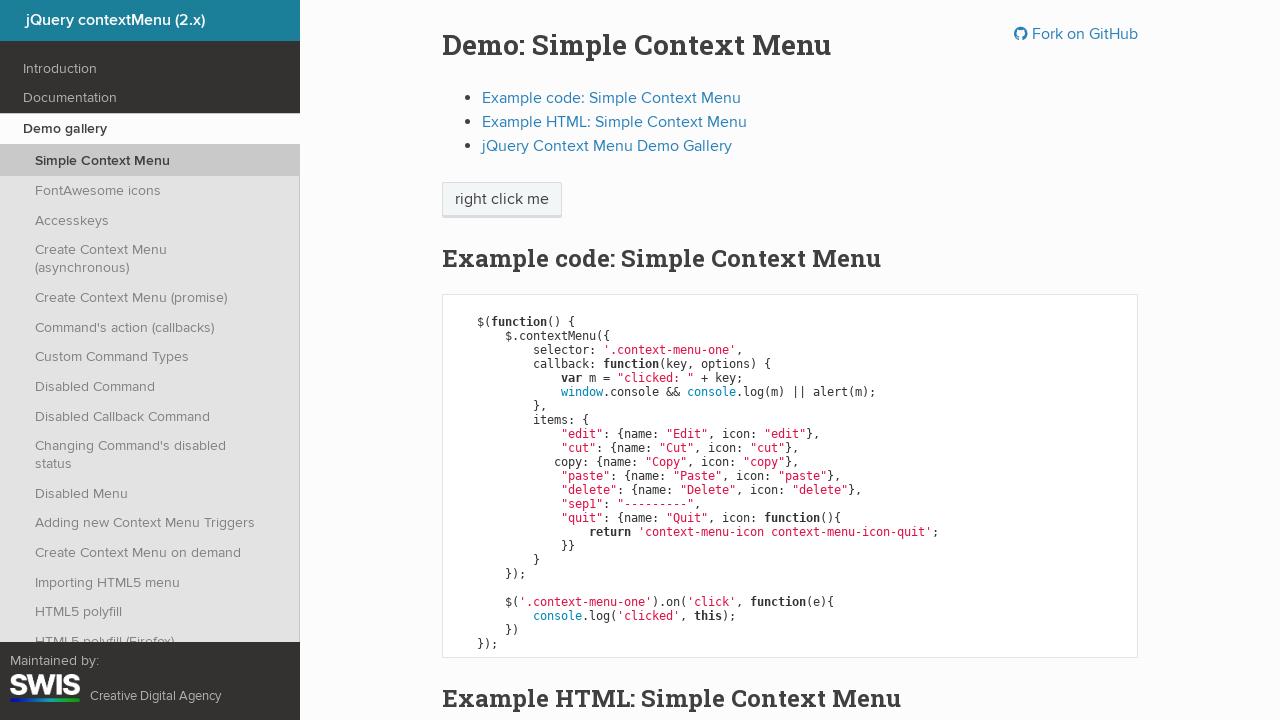

Located the 'right click me' element
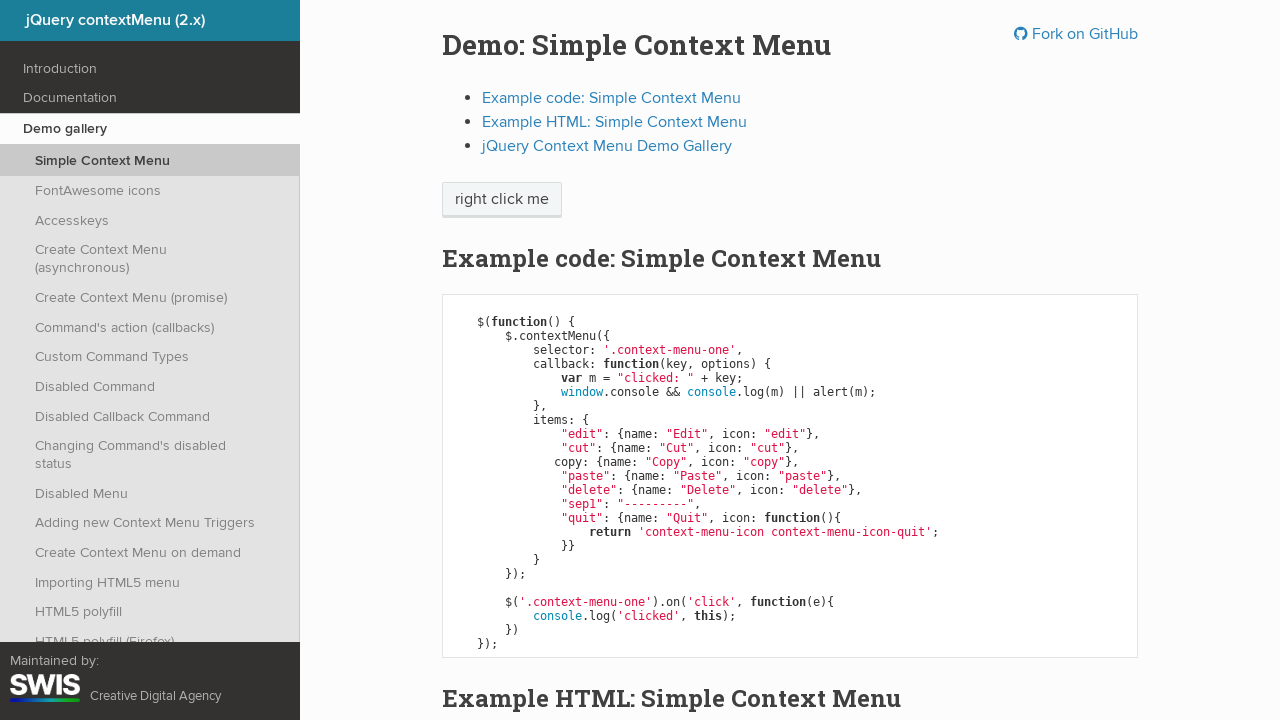

Right-clicked on the 'right click me' element at (502, 200) on xpath=//span[contains(text(),'right click me')]
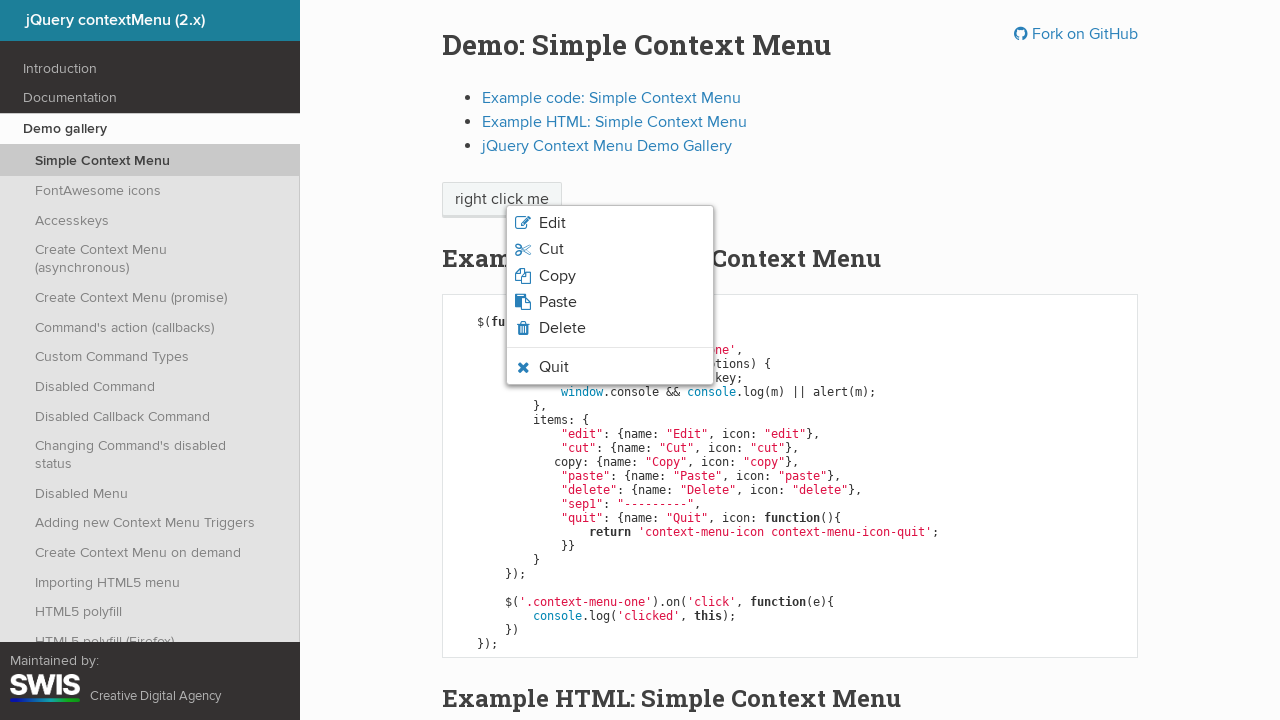

Located the Copy option in the context menu
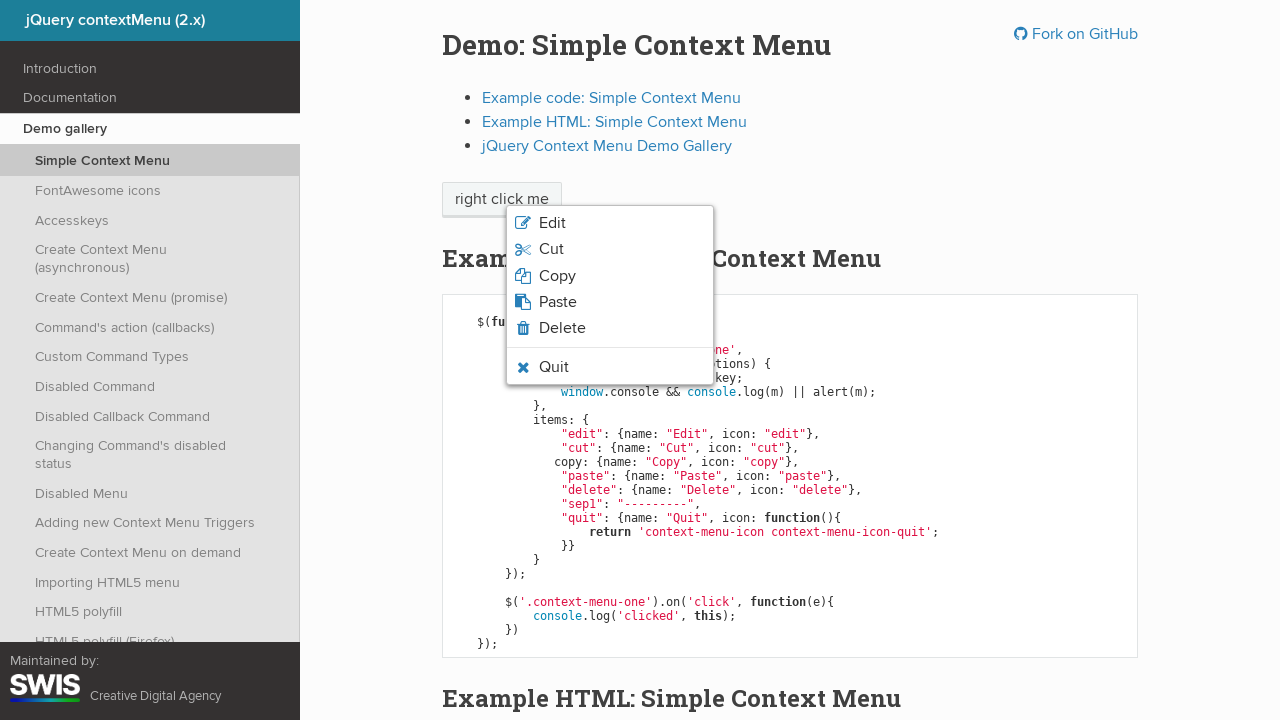

Context menu Copy option became visible
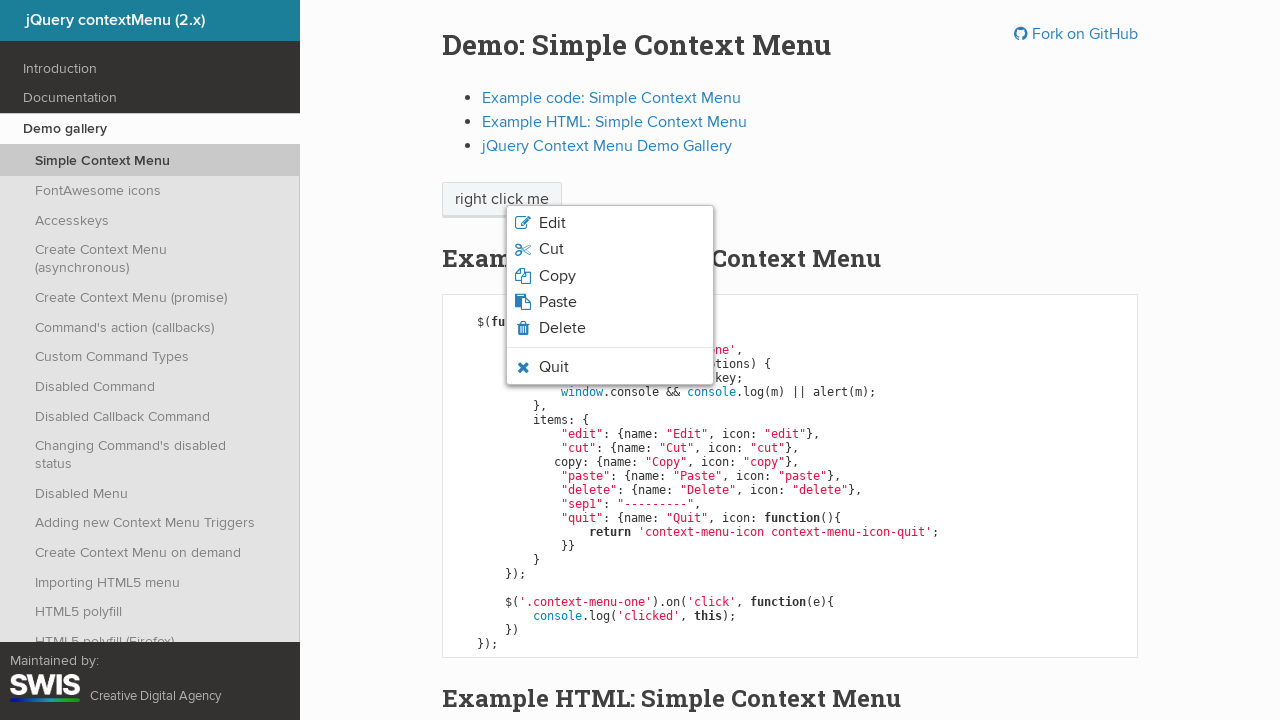

Retrieved text content of Copy option: 'Copy'
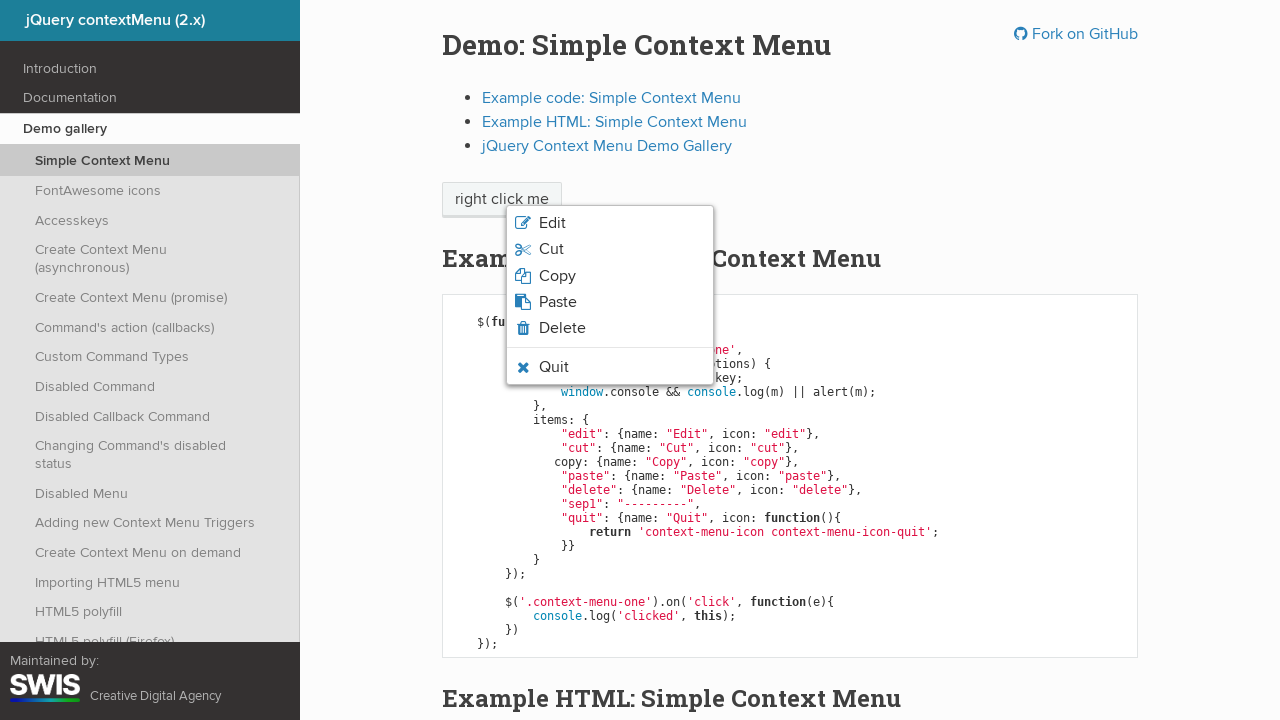

Clicked on the Copy option, triggering an alert dialog at (610, 276) on xpath=//li[contains(@class,'context-menu-icon-copy')]
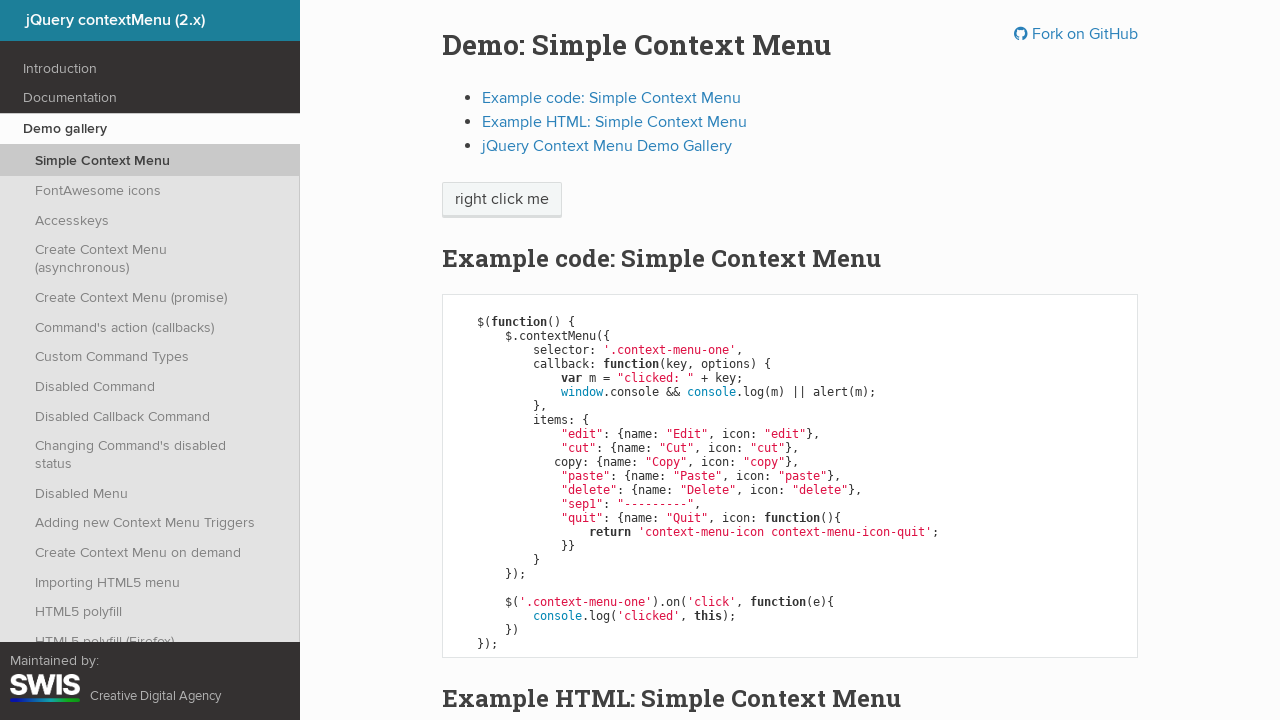

Waited 500ms for alert dialog to be processed
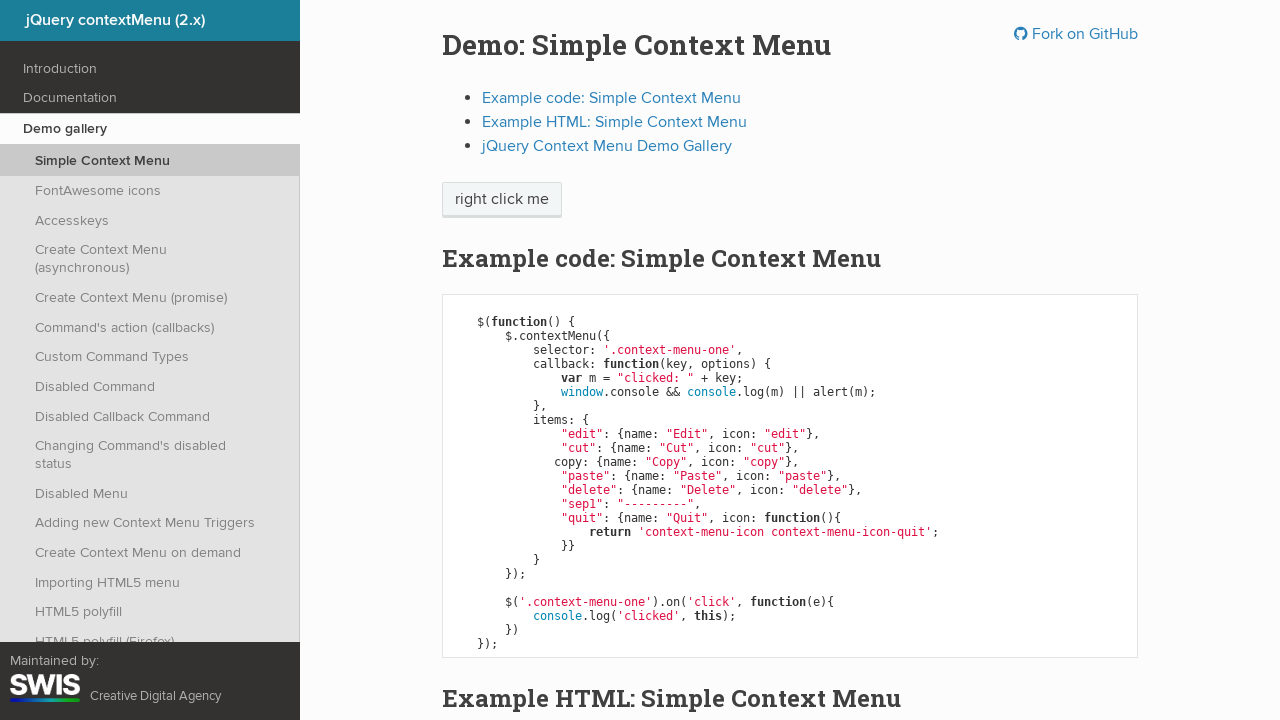

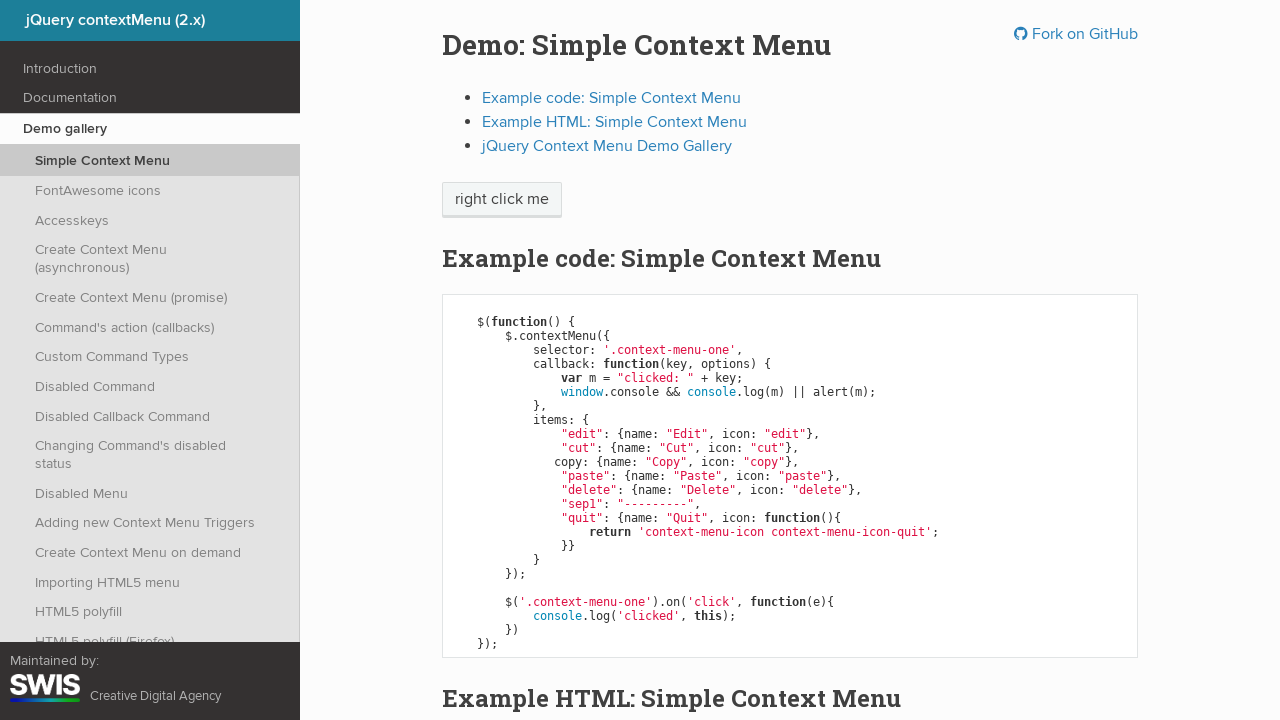